Tests custom dropdown functionality on jQuery UI demo page by selecting different number values from a custom selectmenu and verifying the selection is displayed correctly

Starting URL: http://jqueryui.com/resources/demos/selectmenu/default.html

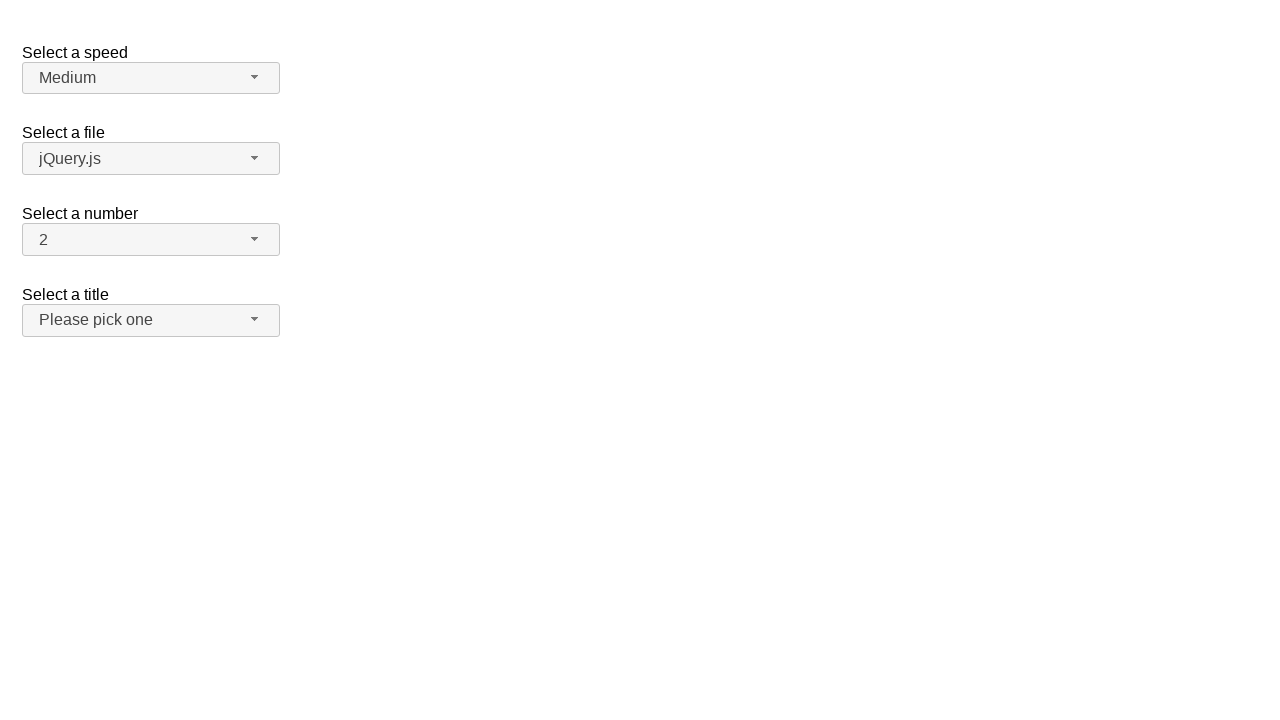

Clicked custom dropdown button to open menu at (255, 239) on span#number-button > span.ui-selectmenu-icon
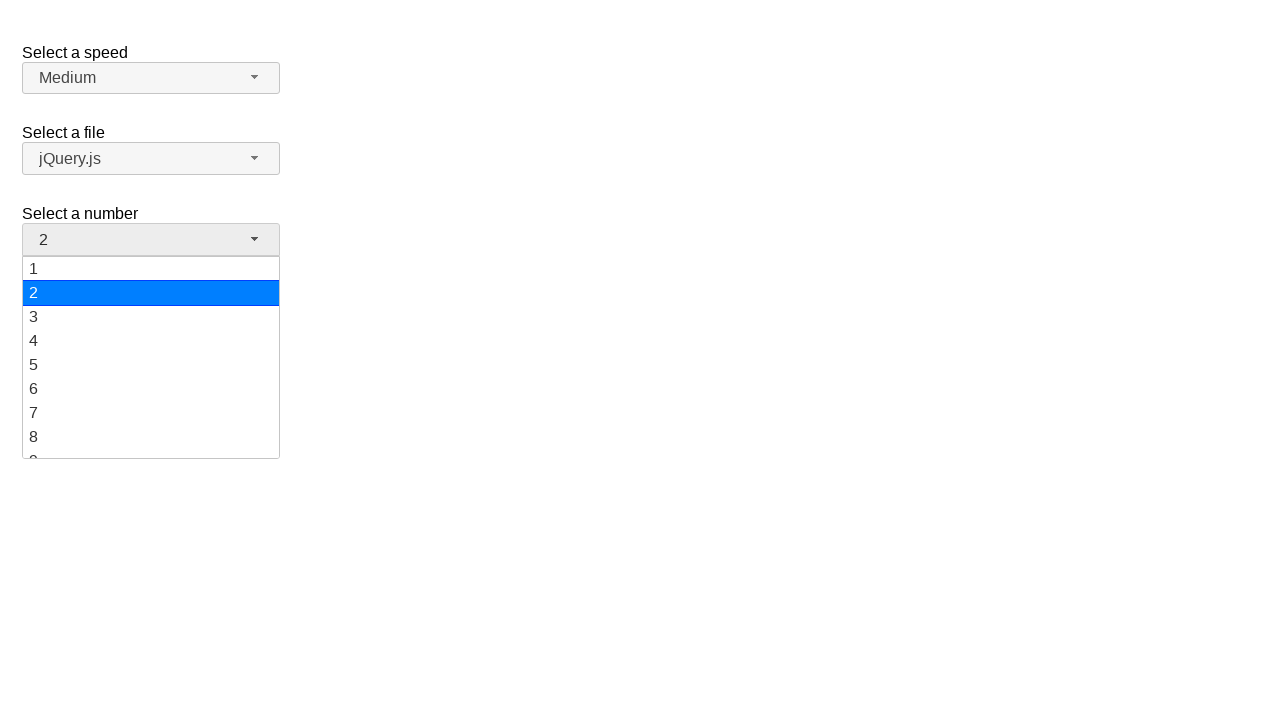

Custom dropdown menu appeared with number options
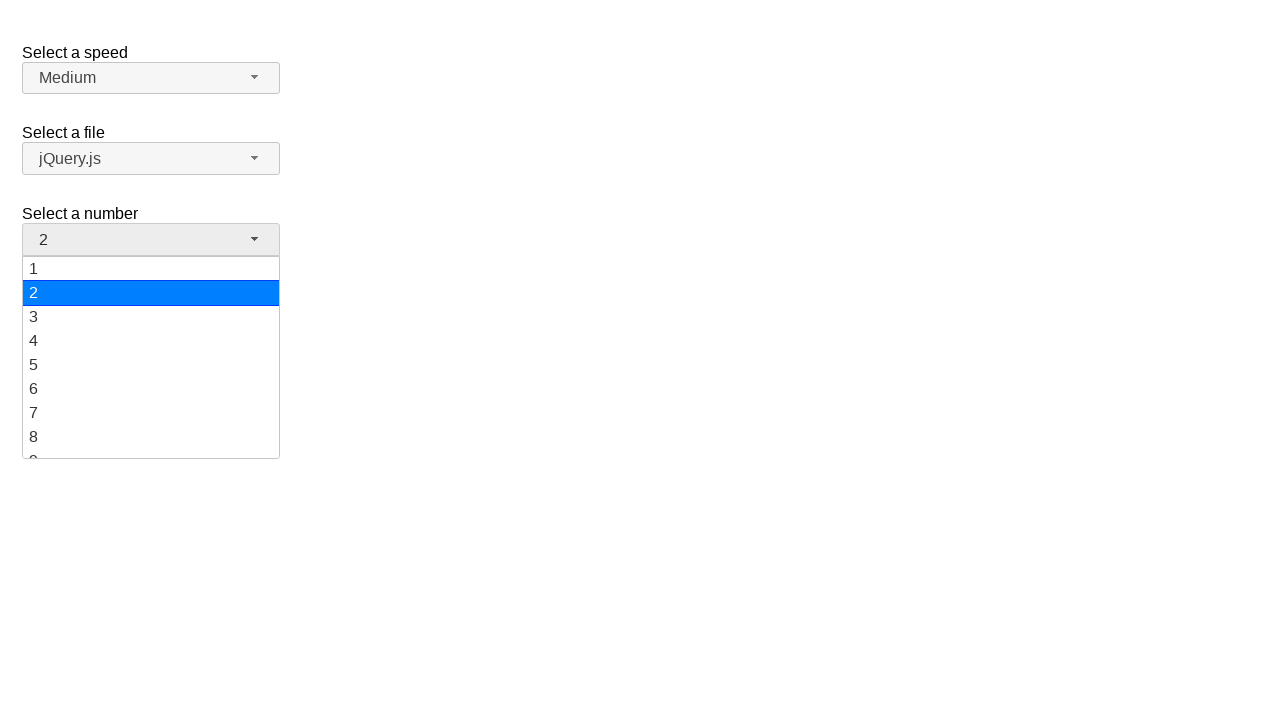

Selected value '1' from the custom dropdown at (151, 269) on ul#number-menu div:has-text('1')
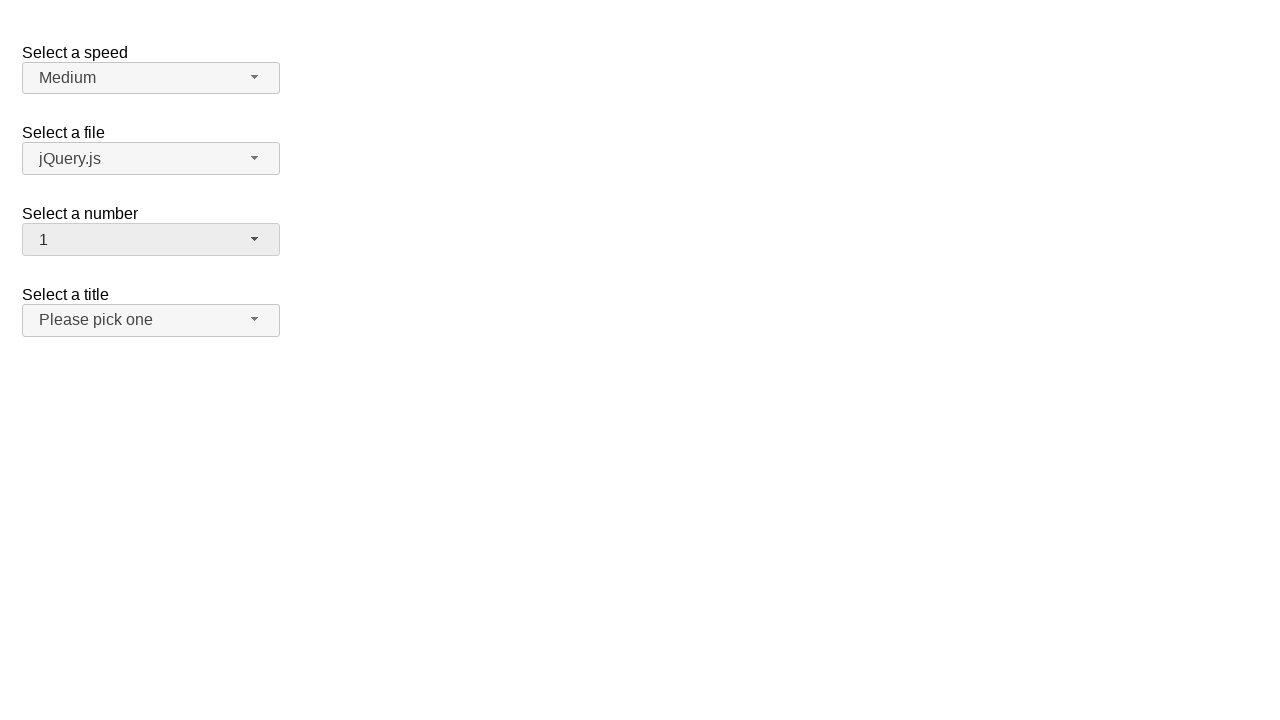

Verified that '1' is displayed as the selected value
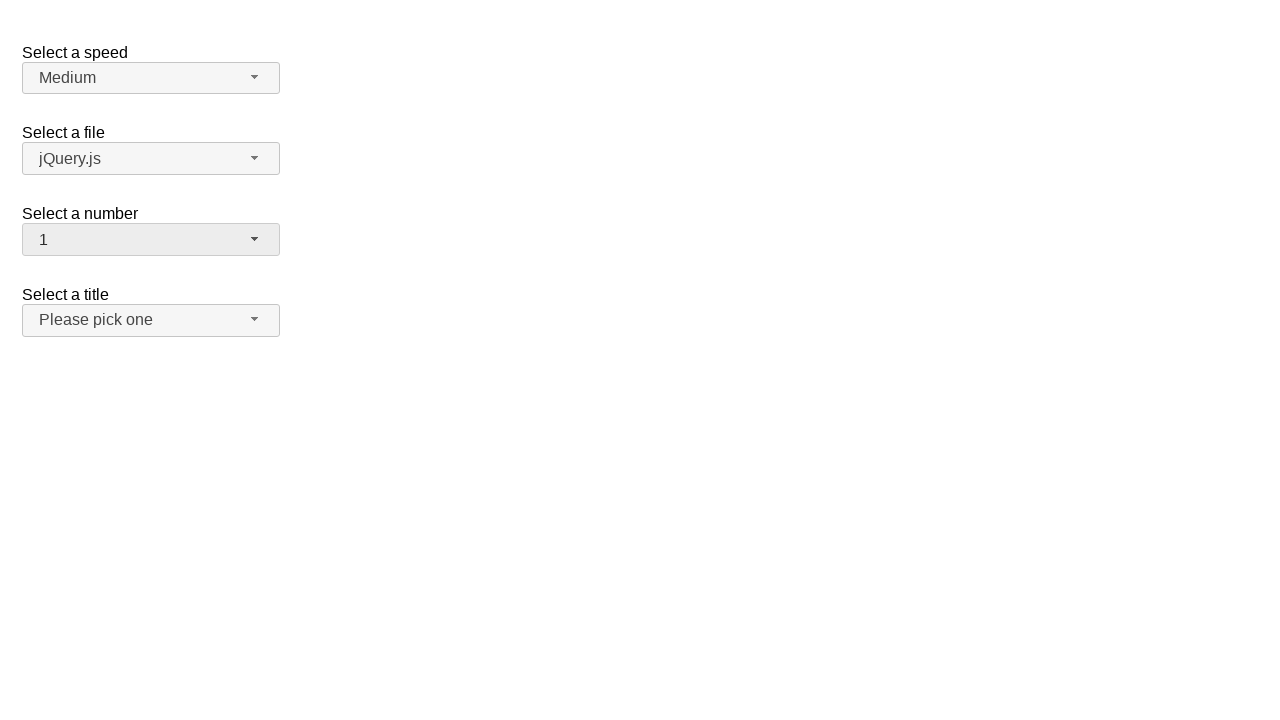

Clicked custom dropdown button to open menu again at (255, 239) on span#number-button > span.ui-selectmenu-icon
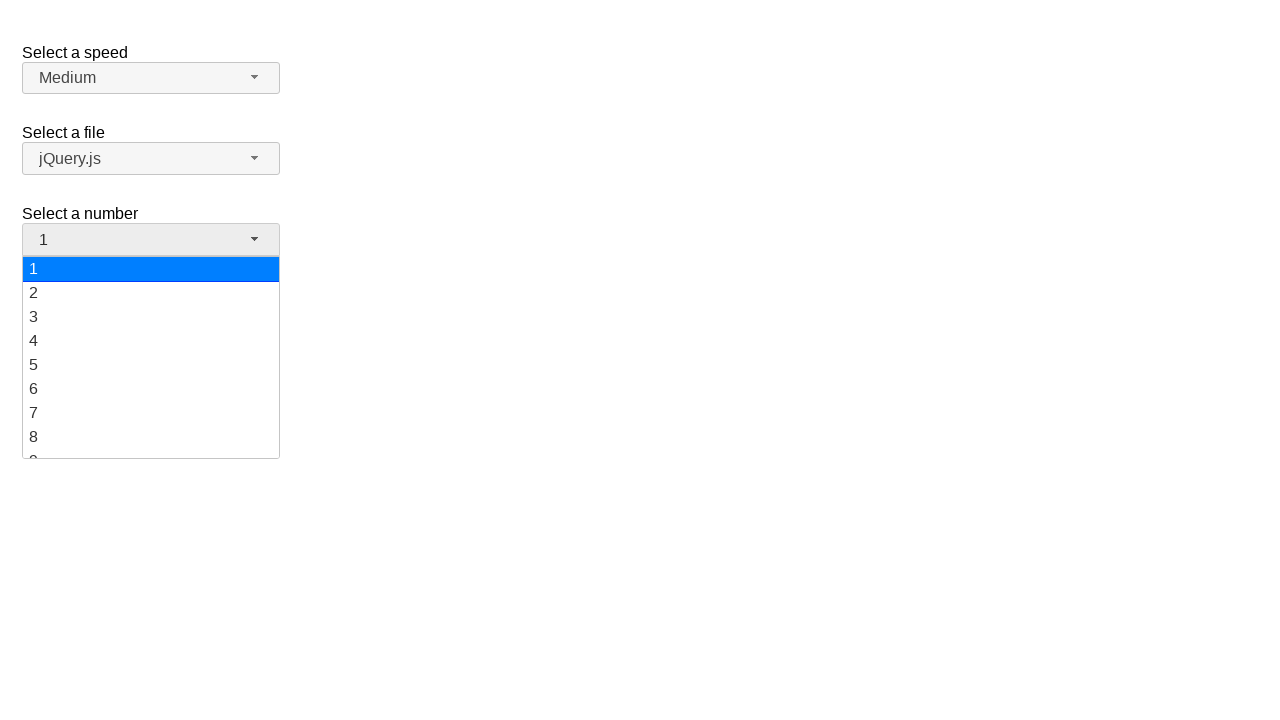

Custom dropdown menu appeared with number options
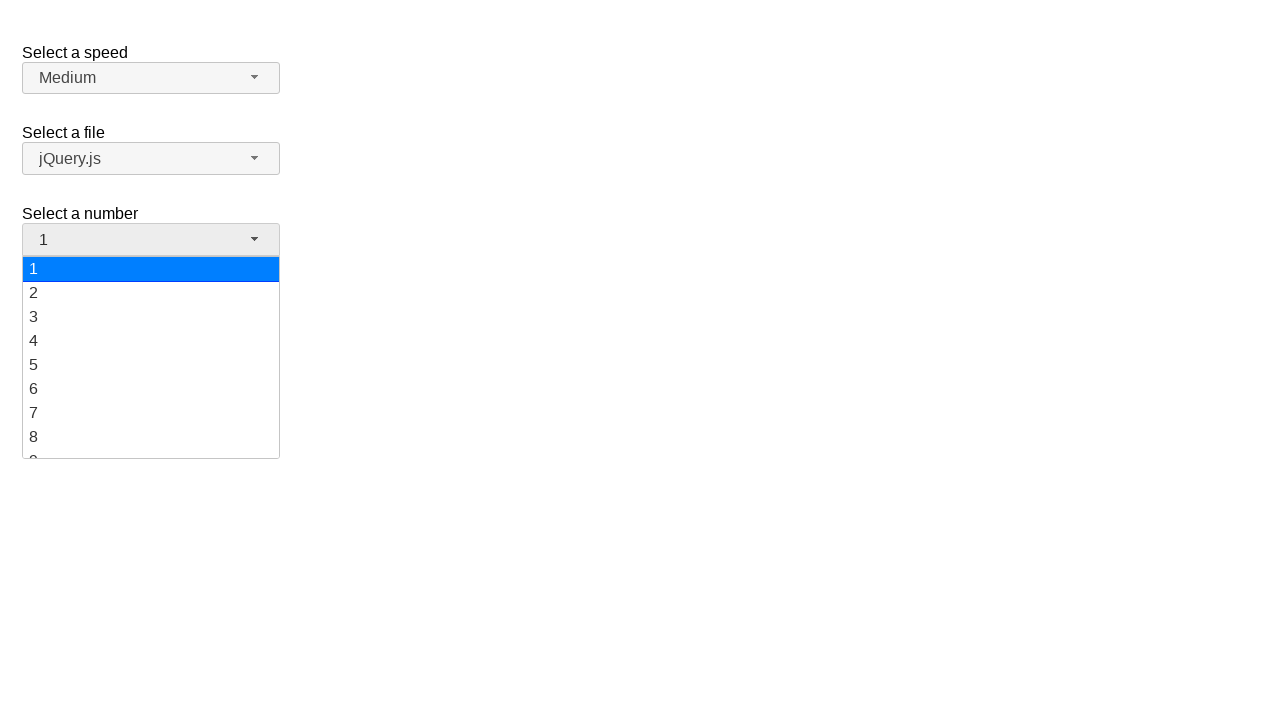

Selected value '15' from the custom dropdown at (151, 357) on ul#number-menu div:has-text('15')
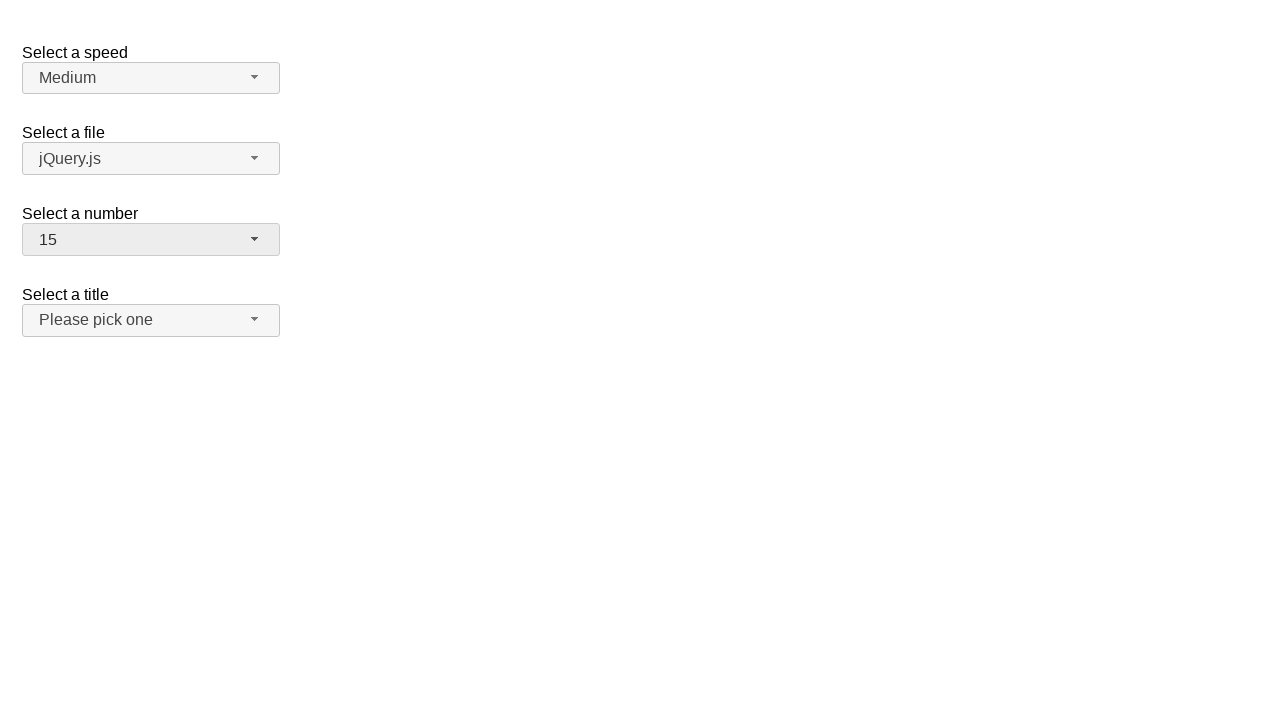

Verified that '15' is displayed as the selected value
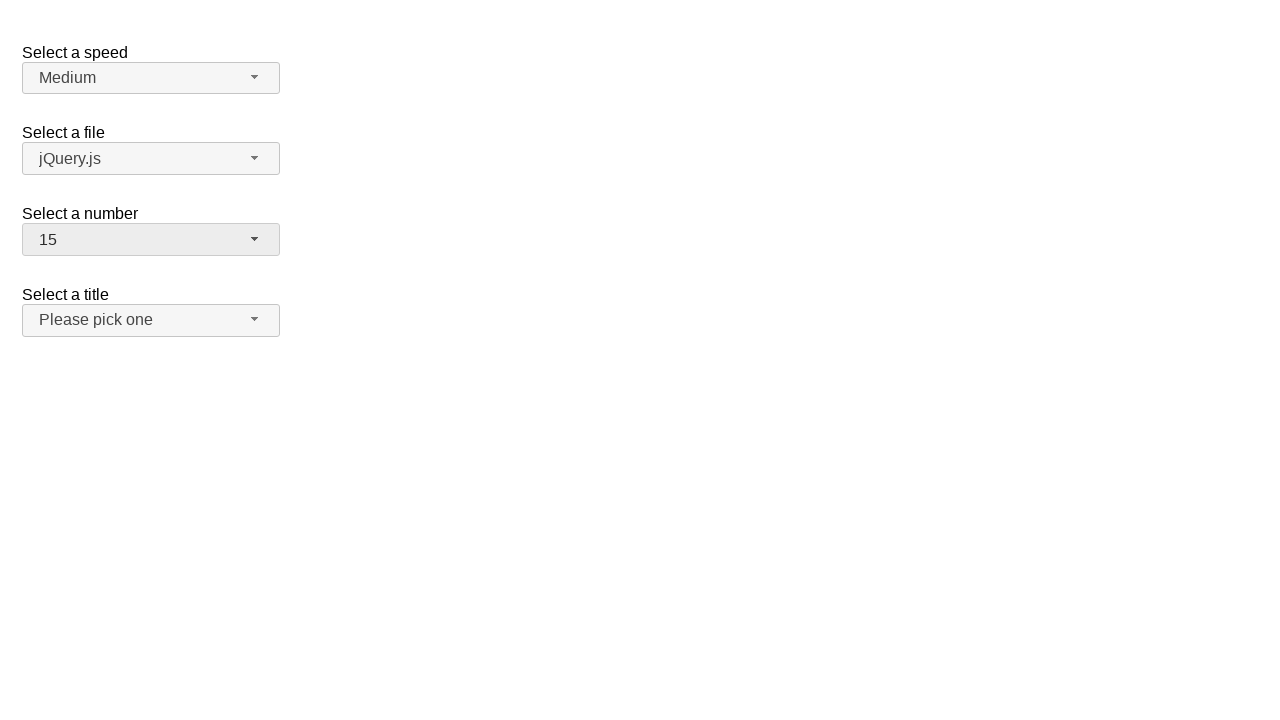

Clicked custom dropdown button to open menu again at (255, 239) on span#number-button > span.ui-selectmenu-icon
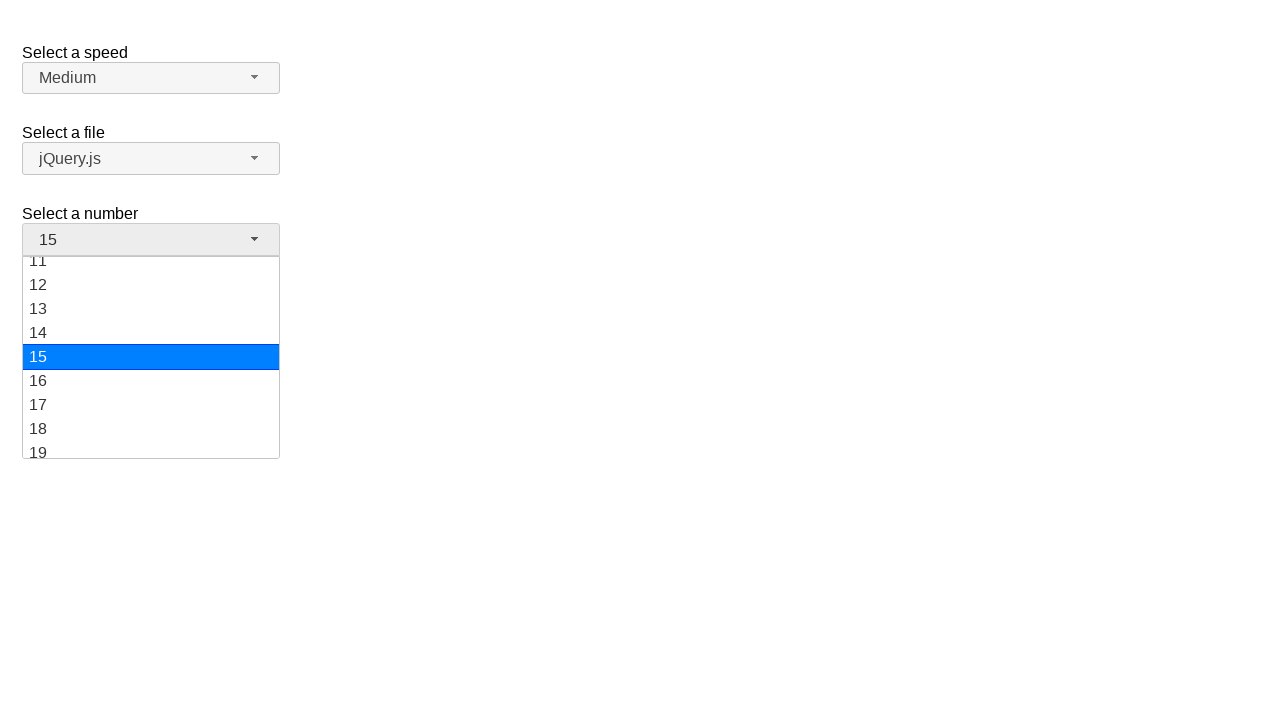

Custom dropdown menu appeared with number options
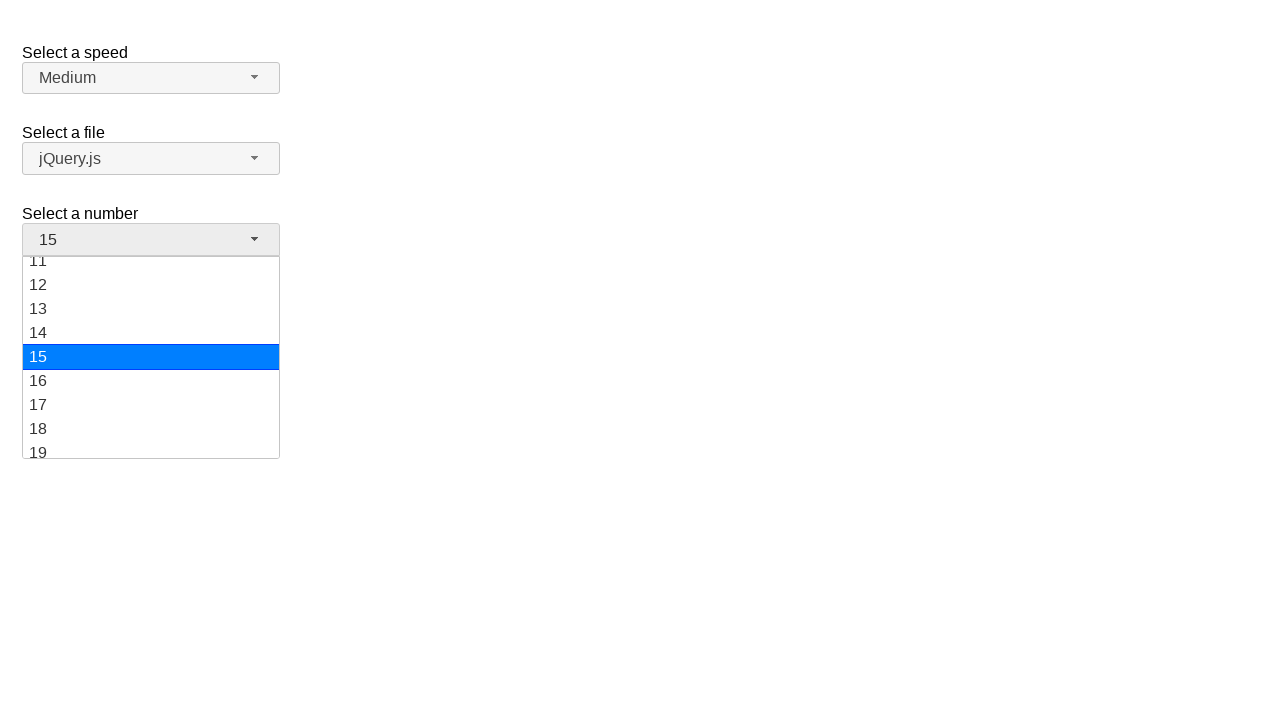

Selected value '19' from the custom dropdown at (151, 446) on ul#number-menu div:has-text('19')
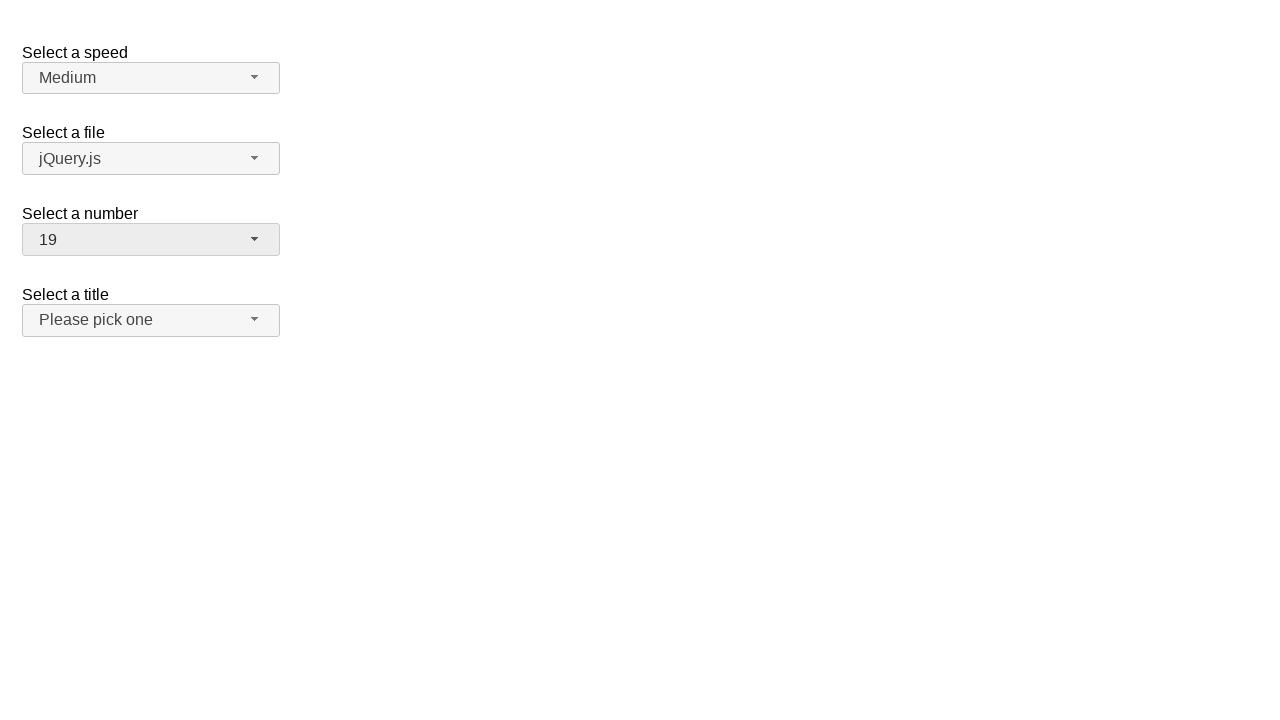

Verified that '19' is displayed as the selected value
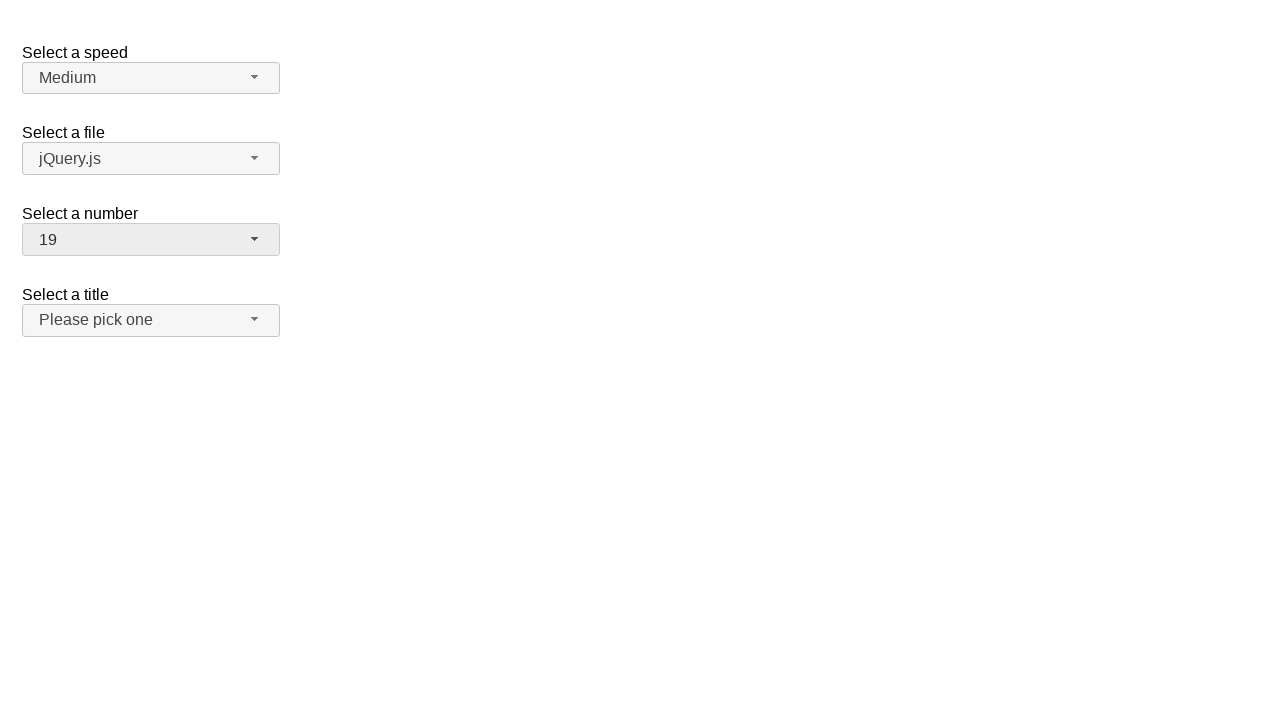

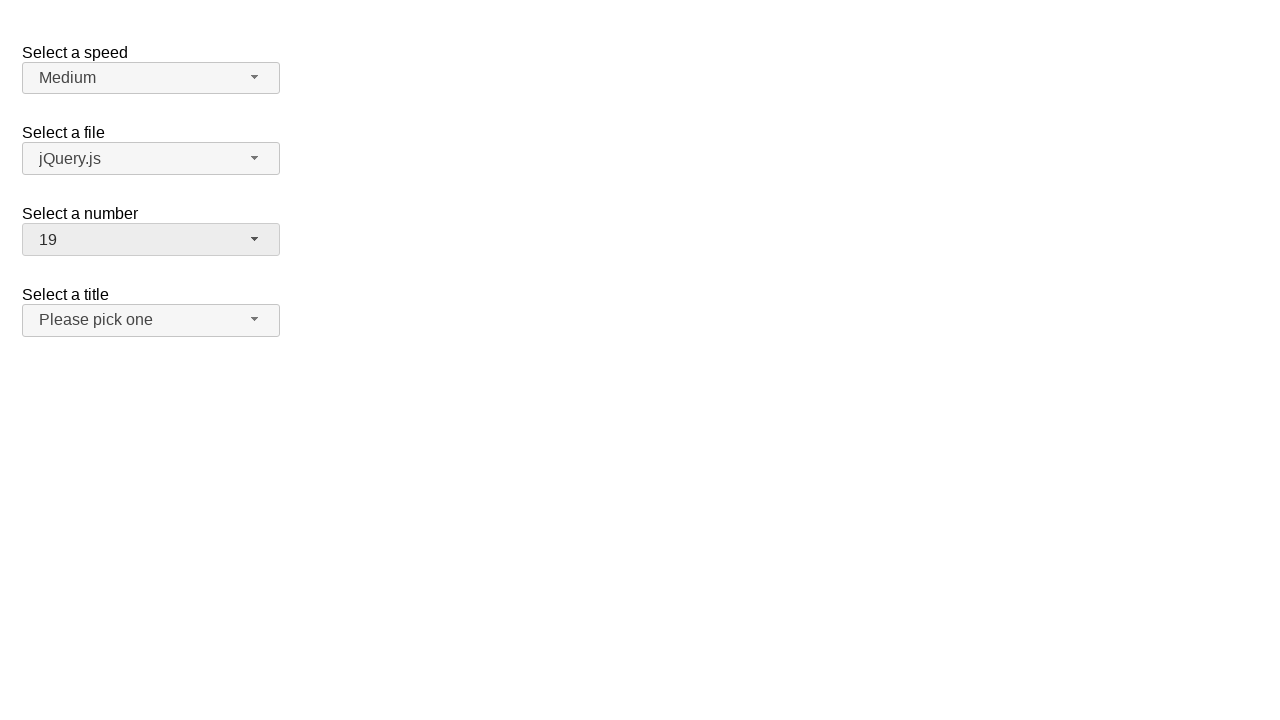